Tests registration form validation with password that is too short (less than 6 characters)

Starting URL: https://alada.vn/tai-khoan/dang-ky.html

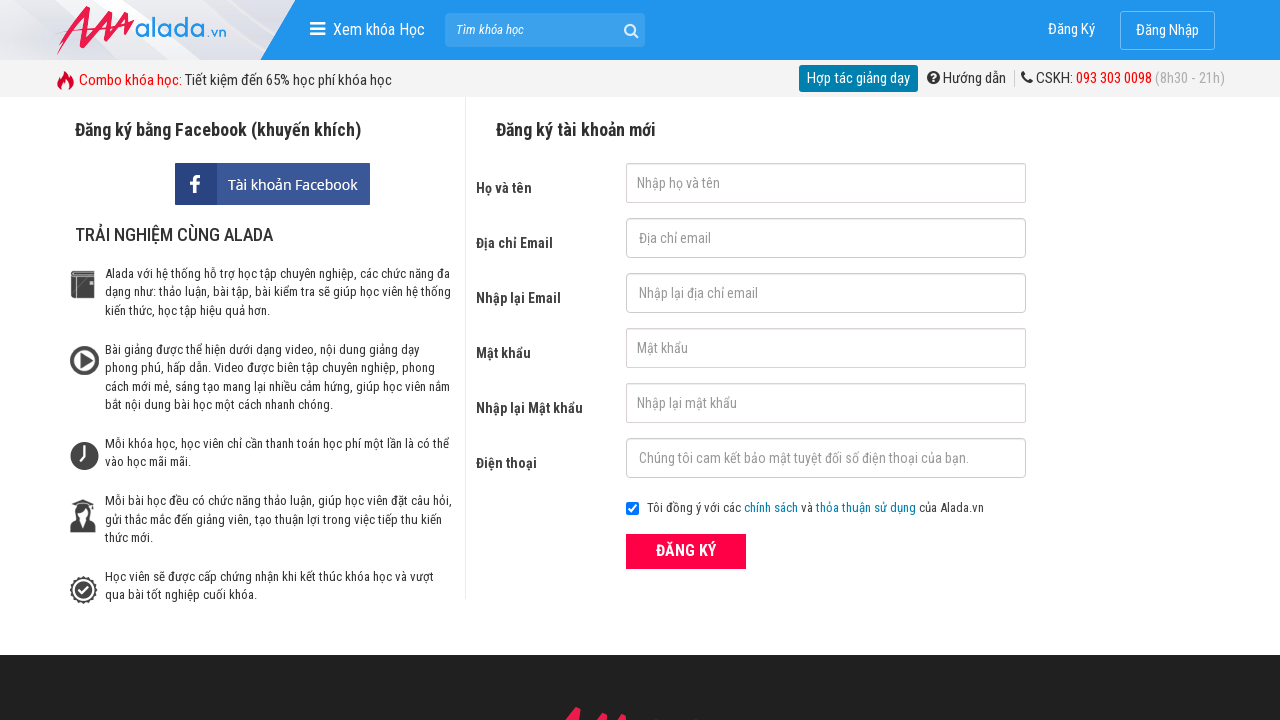

Filled first name field with 'Hang Nhat' on #txtFirstname
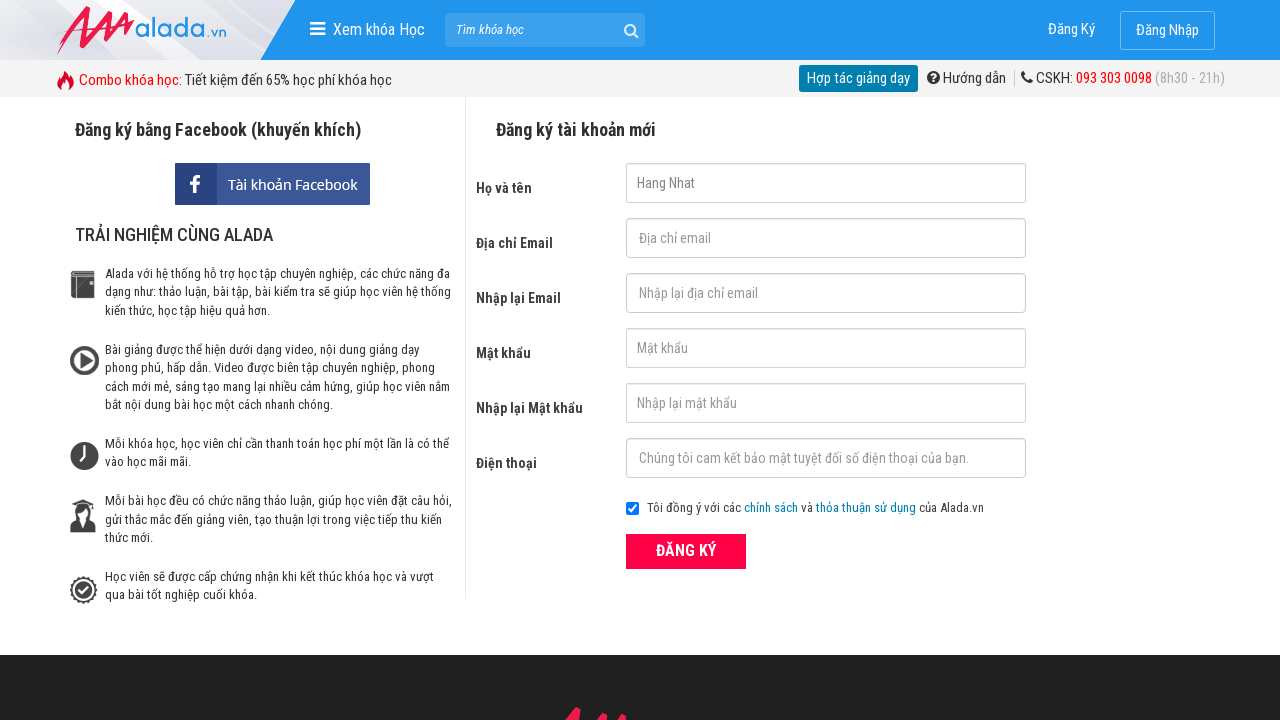

Filled email field with 'hangnguyen@gmail.com' on #txtEmail
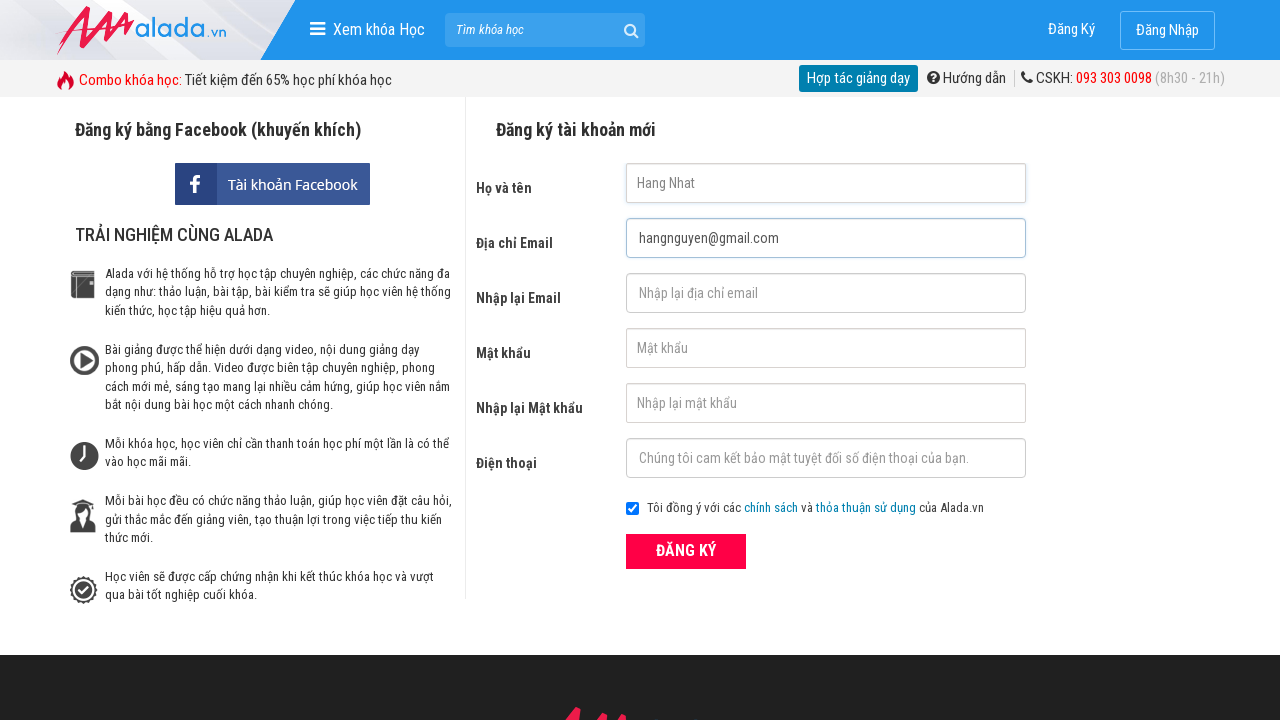

Filled confirm email field with 'hangnguyen@gmail.com' on #txtCEmail
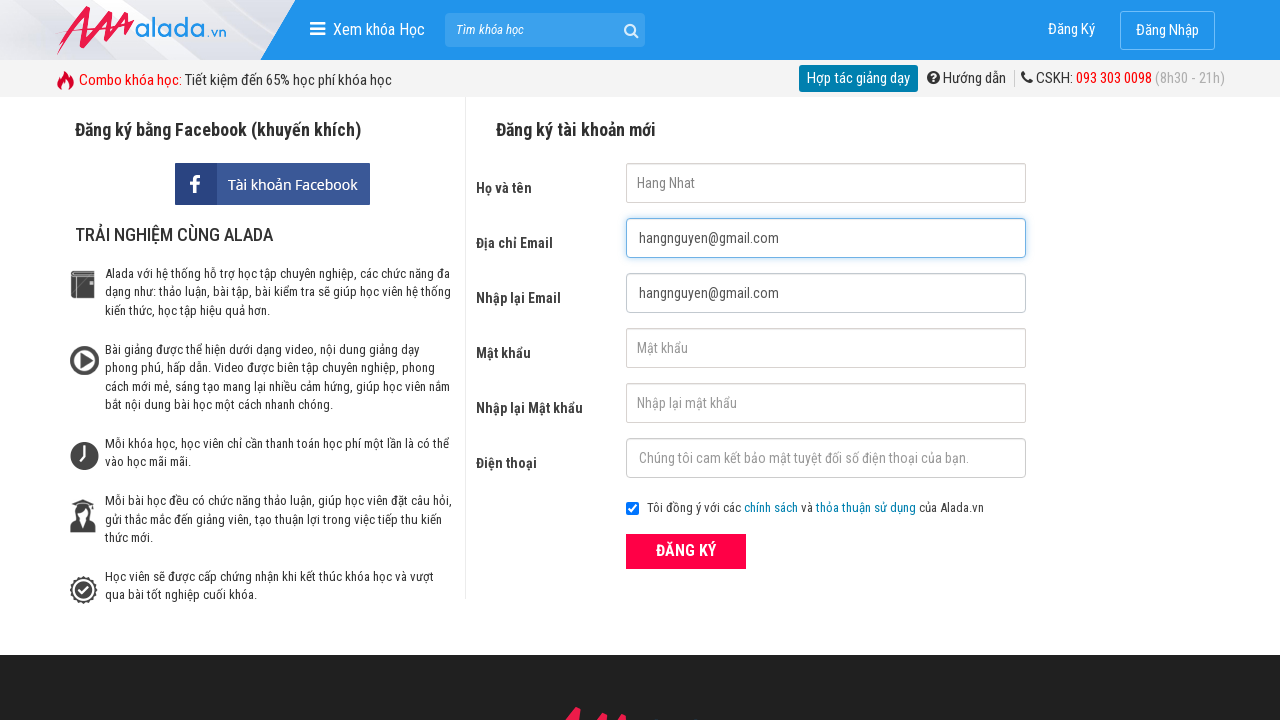

Filled password field with '123' (too short, less than 6 characters) on #txtPassword
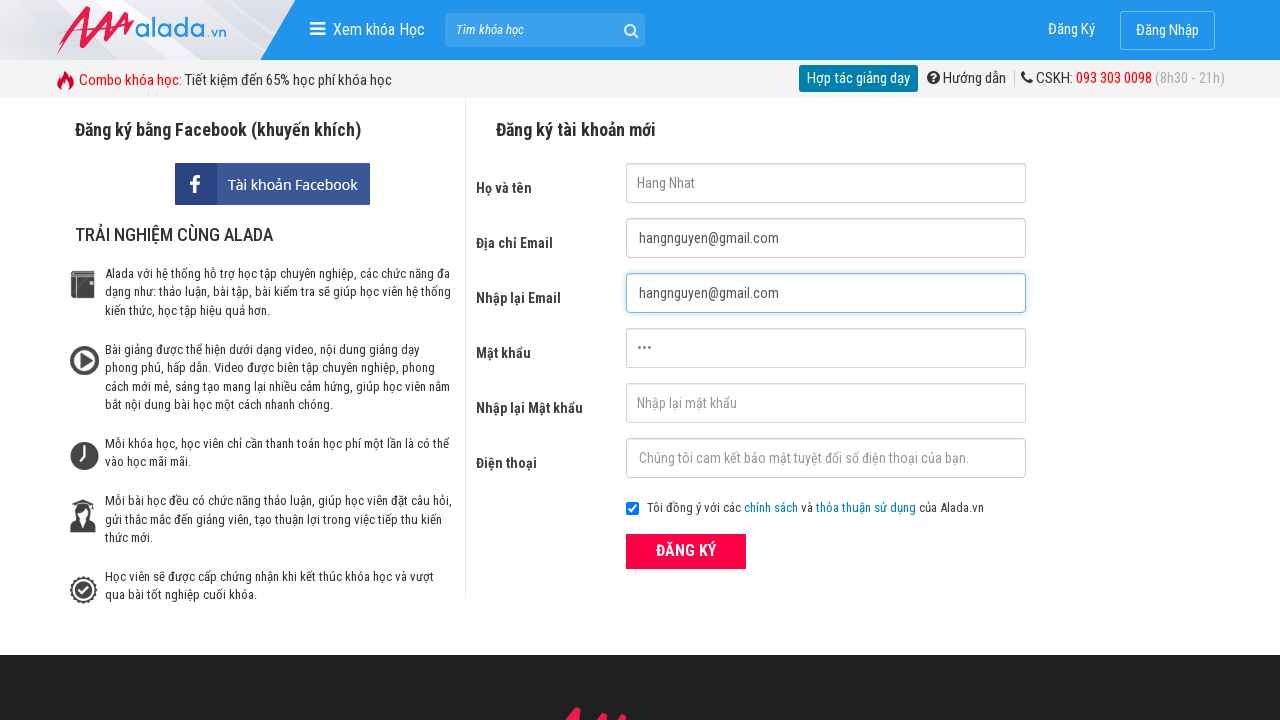

Filled confirm password field with '123' on #txtCPassword
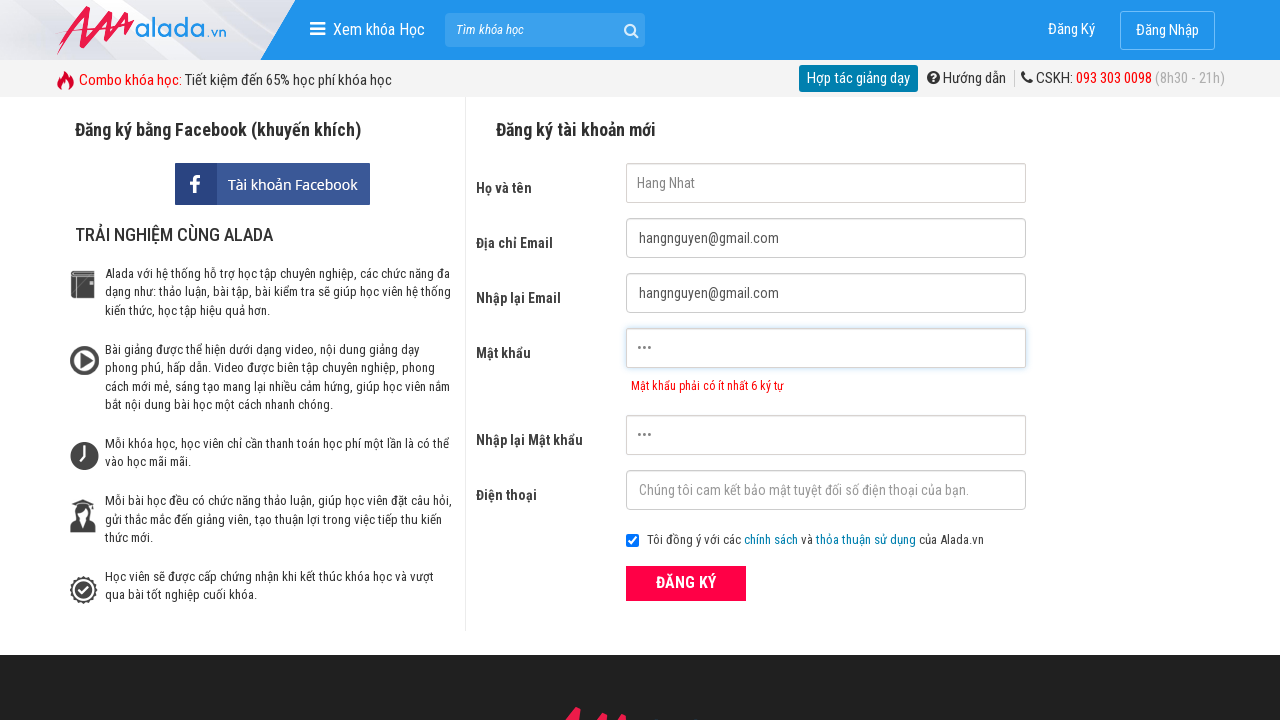

Filled phone field with '0973307326' on #txtPhone
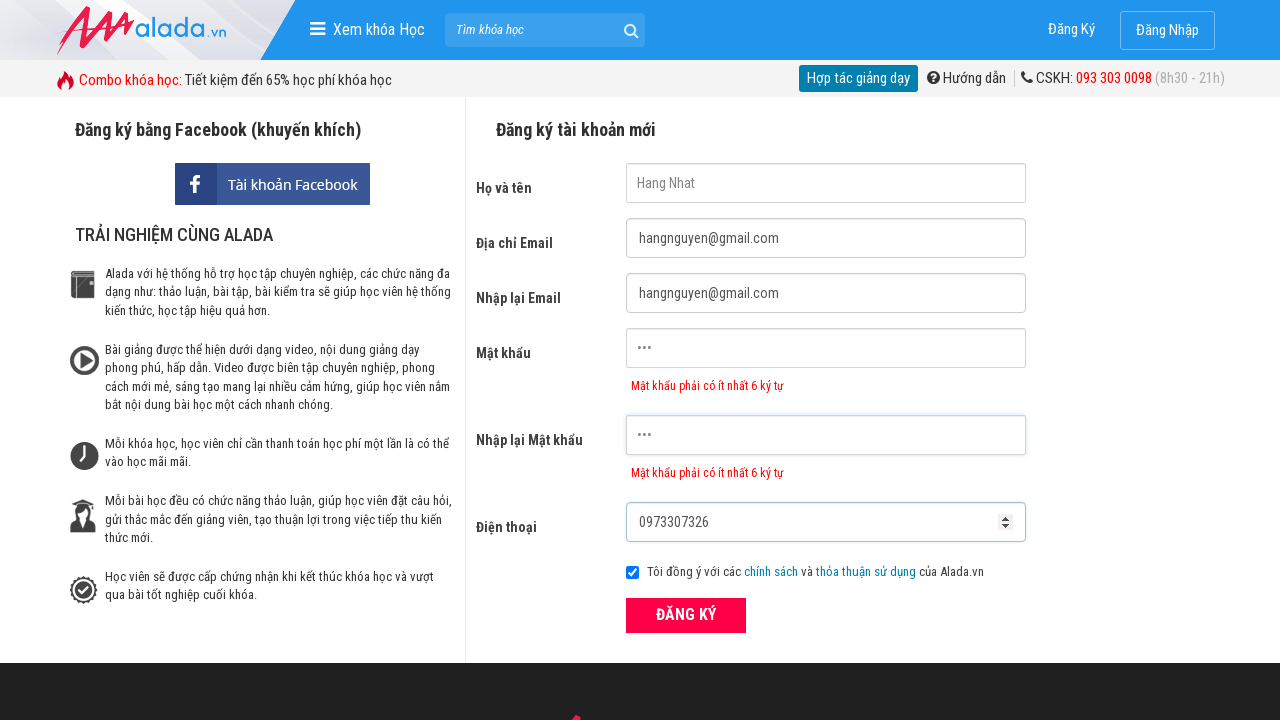

Clicked ĐĂNG KÝ (Register) button to submit form at (686, 615) on xpath=//button[text()='ĐĂNG KÝ' and @type='submit']
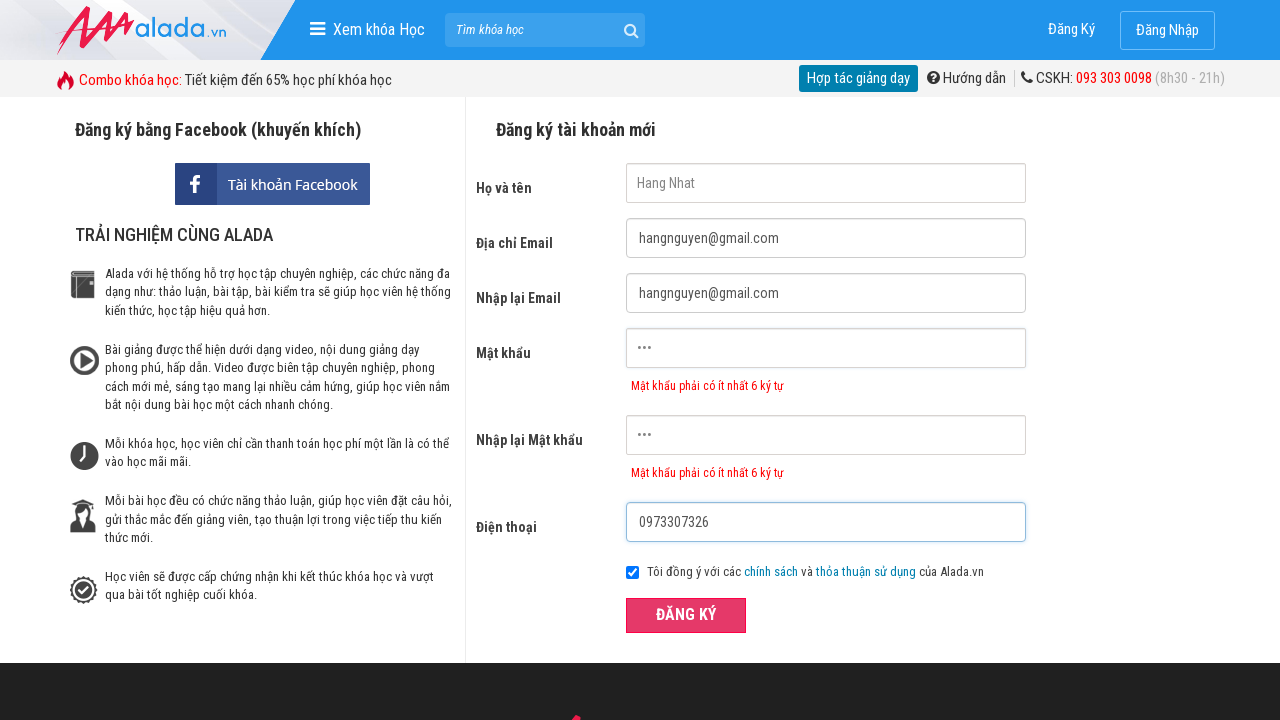

Password error message appeared, validating that password is too short
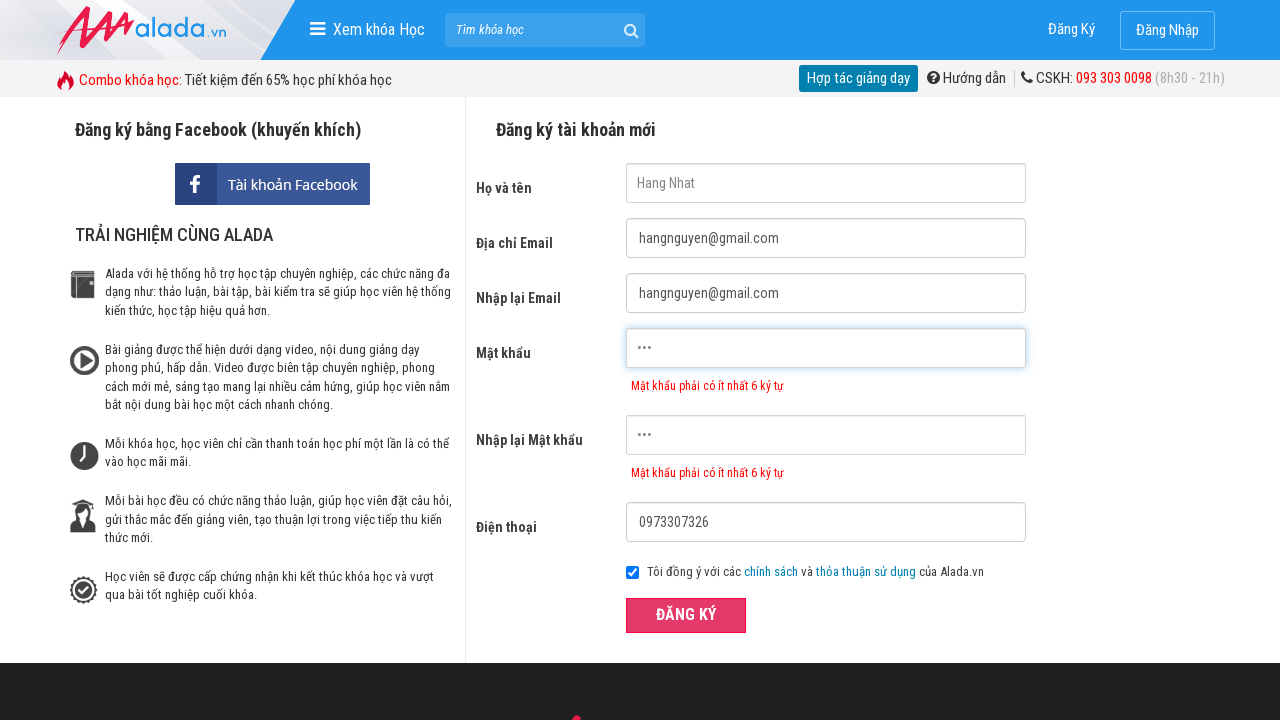

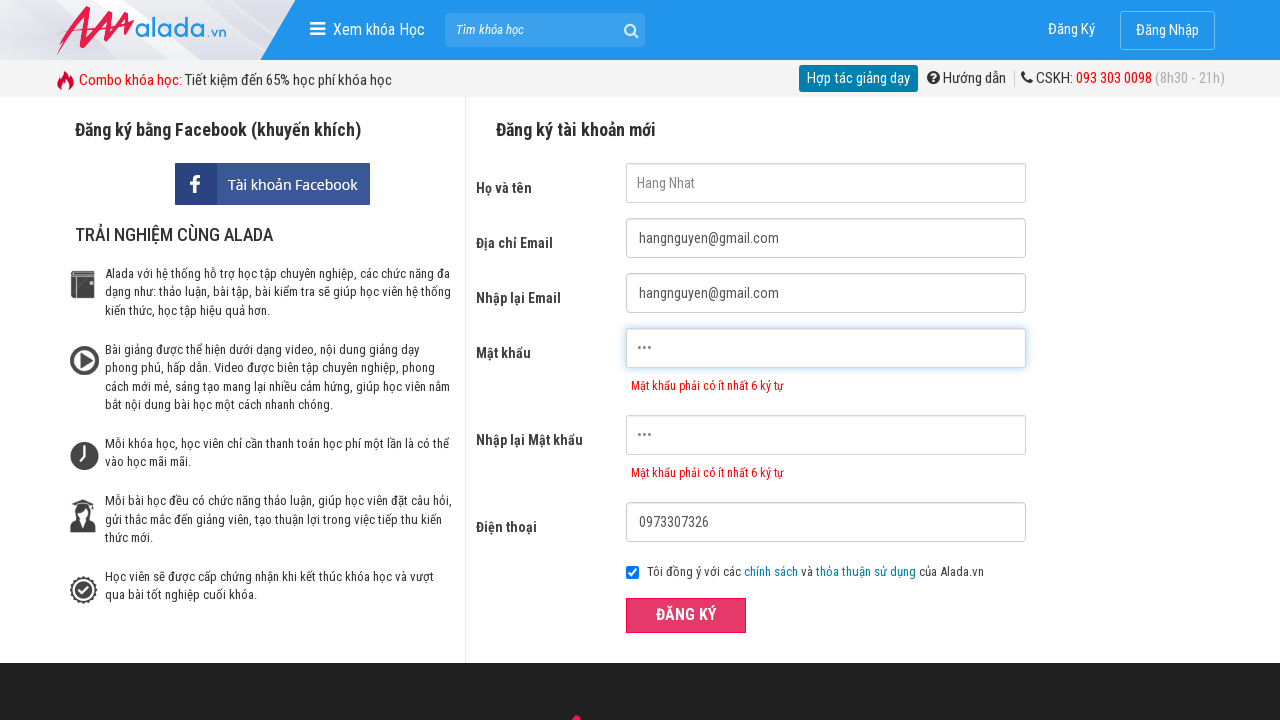